Tests the contact form submission with valid data including name, email, phone number, and message, then verifies the confirmation message is displayed.

Starting URL: https://ancabota09.wixsite.com/intern/contact

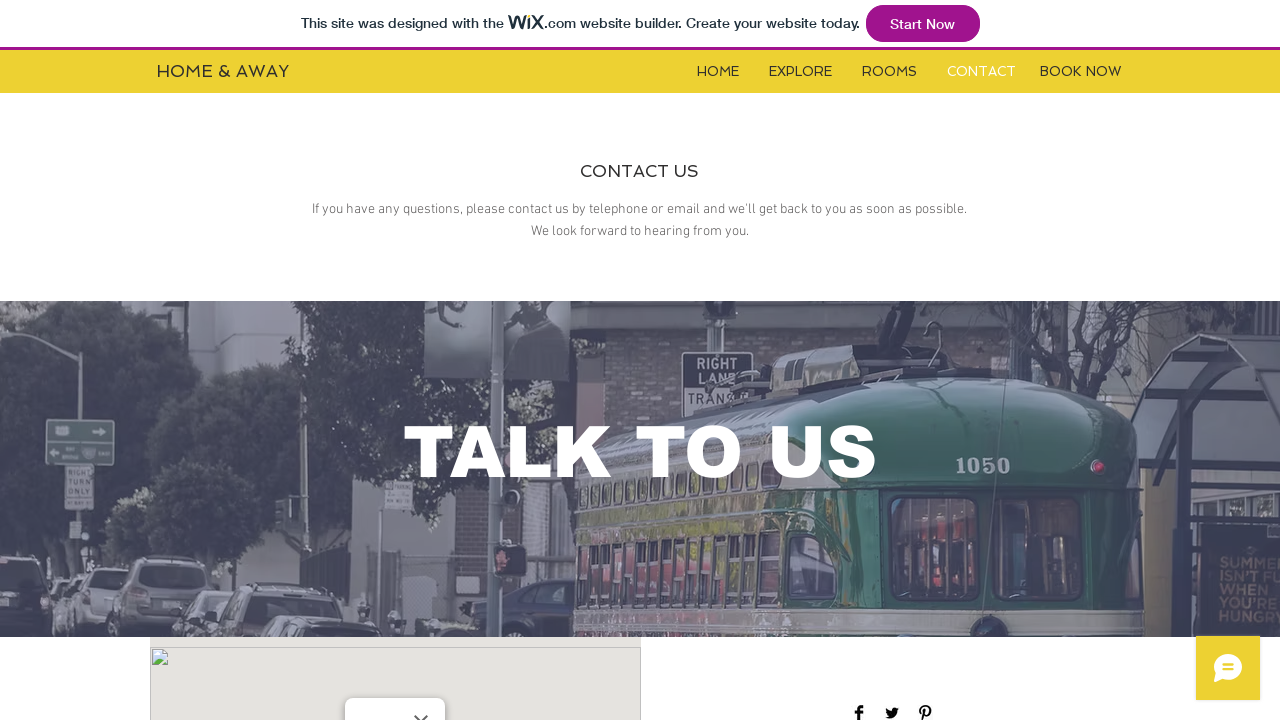

Scrolled down 350 pixels to reveal the contact form
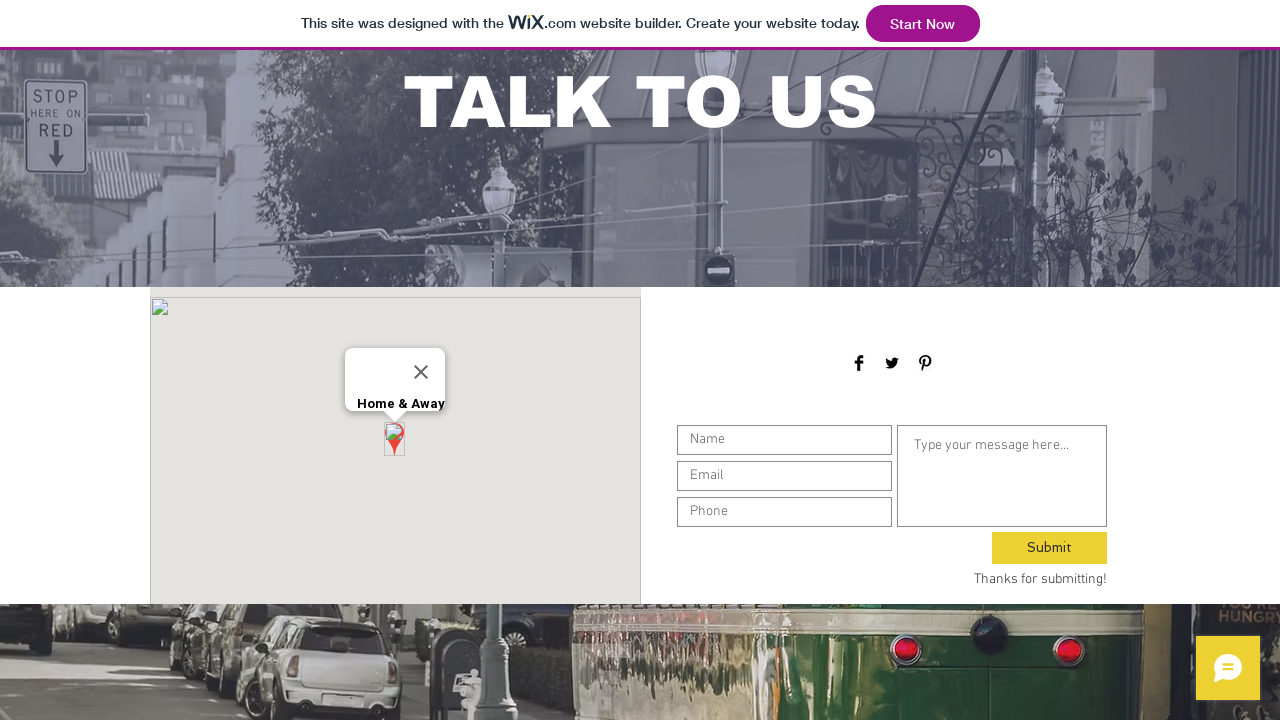

Name field became visible
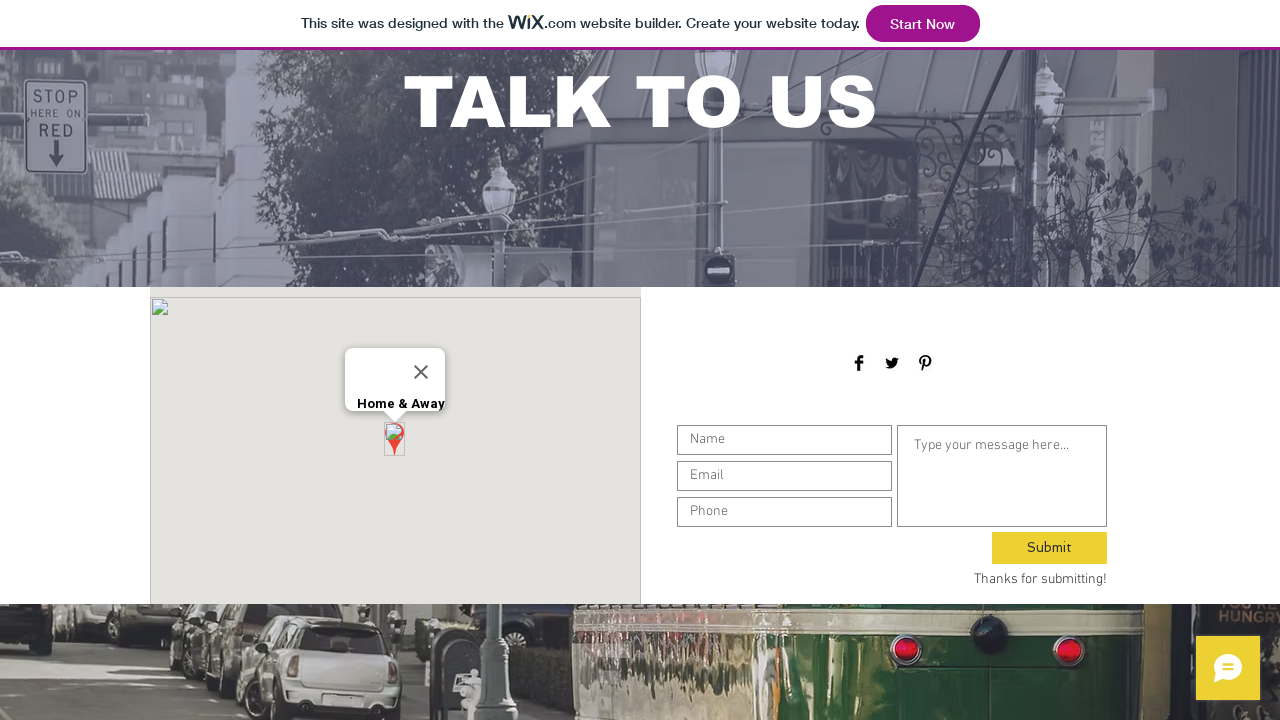

Filled name field with 'John McGinn' on #input_comp-jxbsa1e9
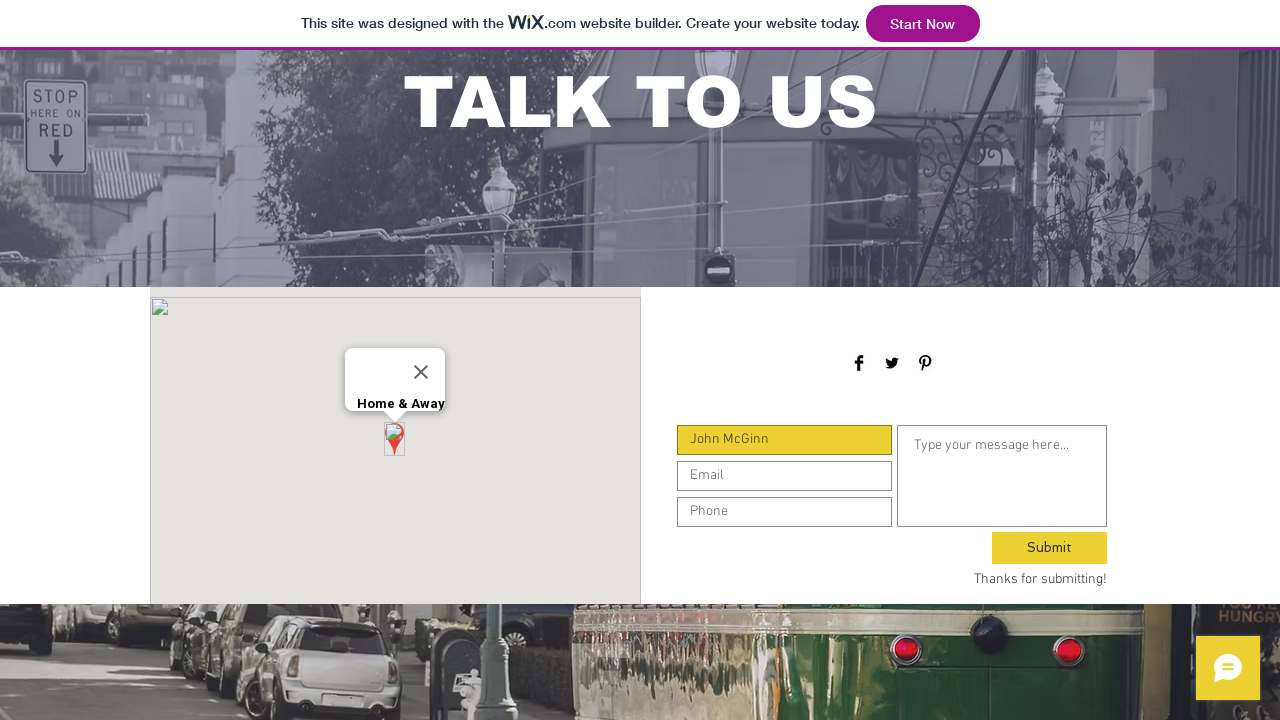

Email field became visible
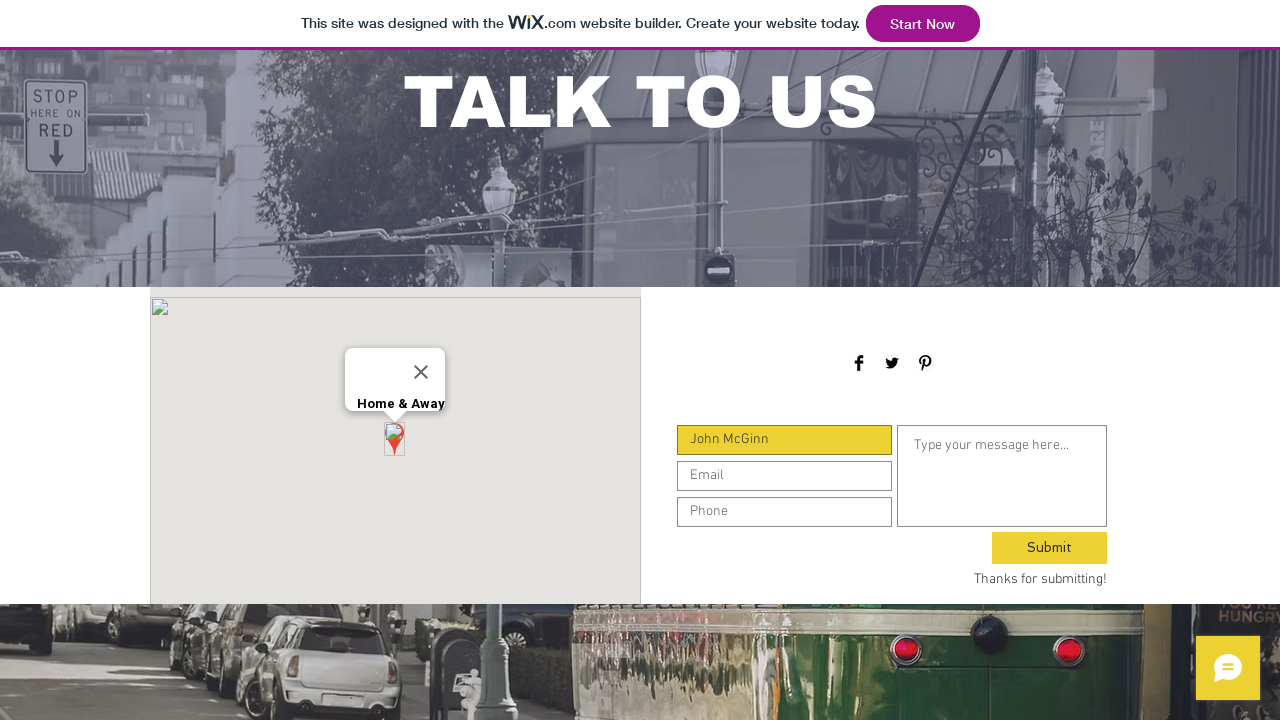

Filled email field with 'johnmcginn@gmail.com' on #input_comp-jxbsa1em
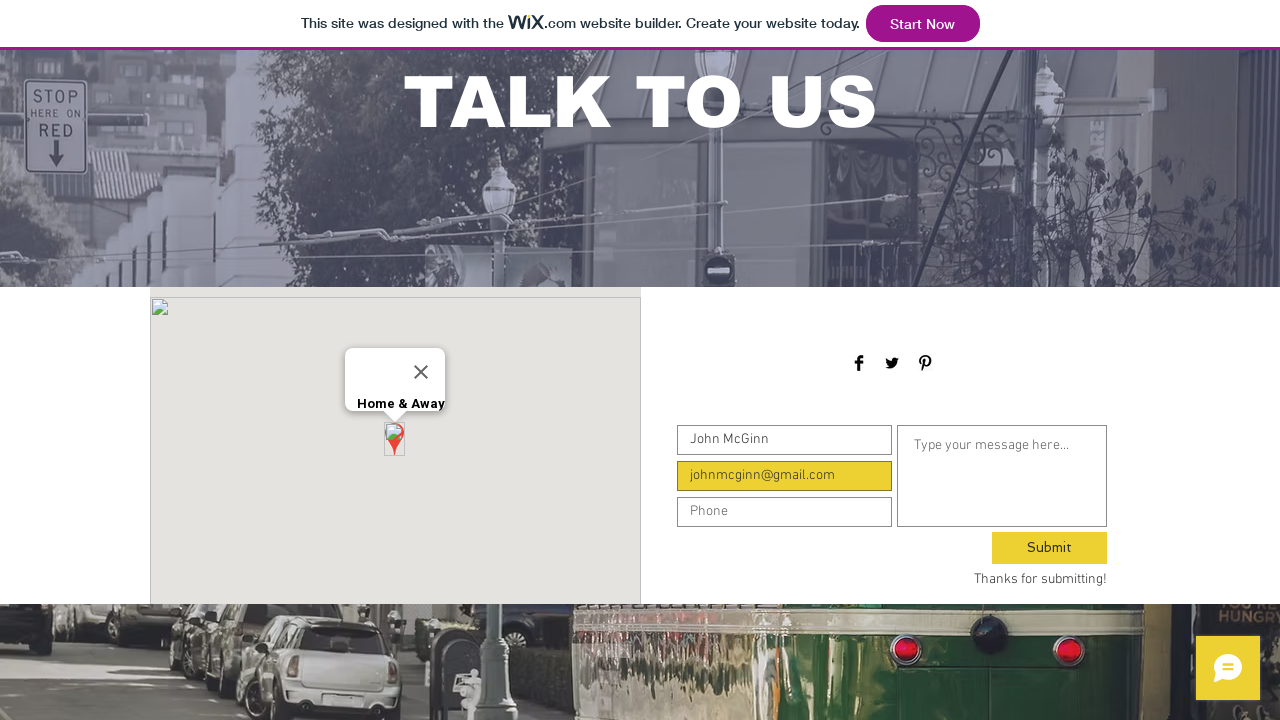

Phone number field became visible
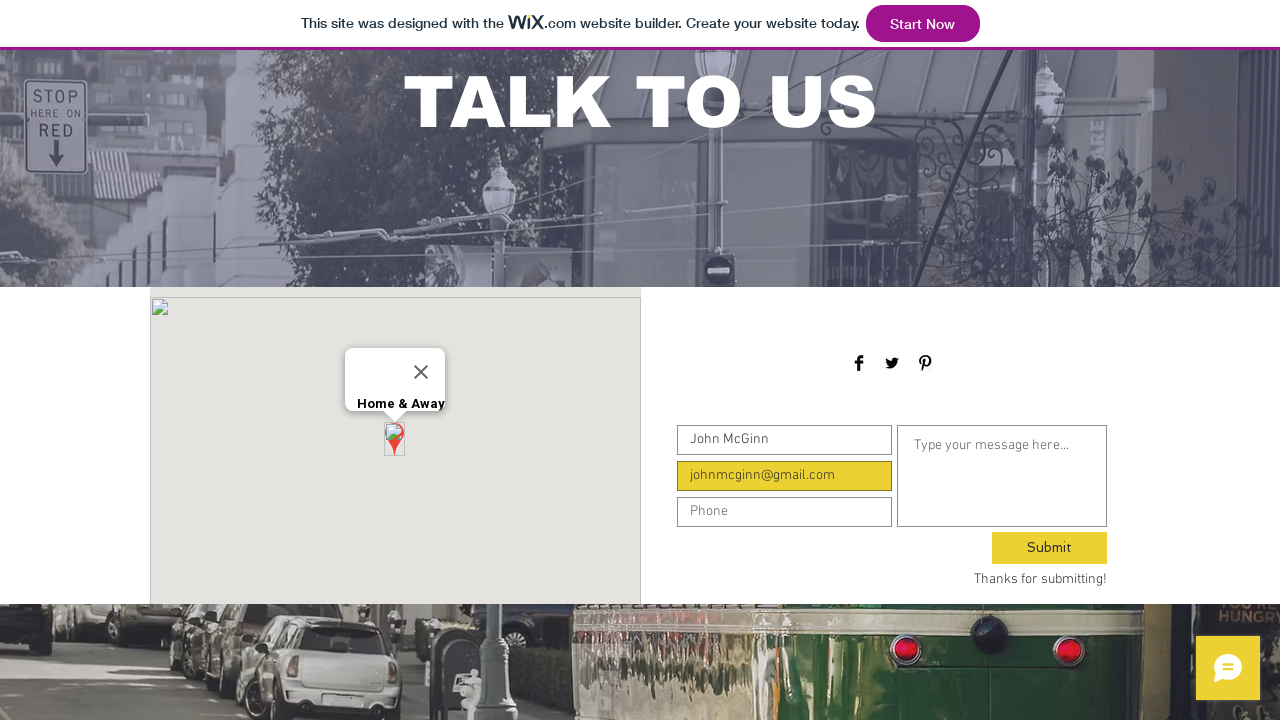

Filled phone number field with '40779852552' on #input_comp-jxbsa1ev
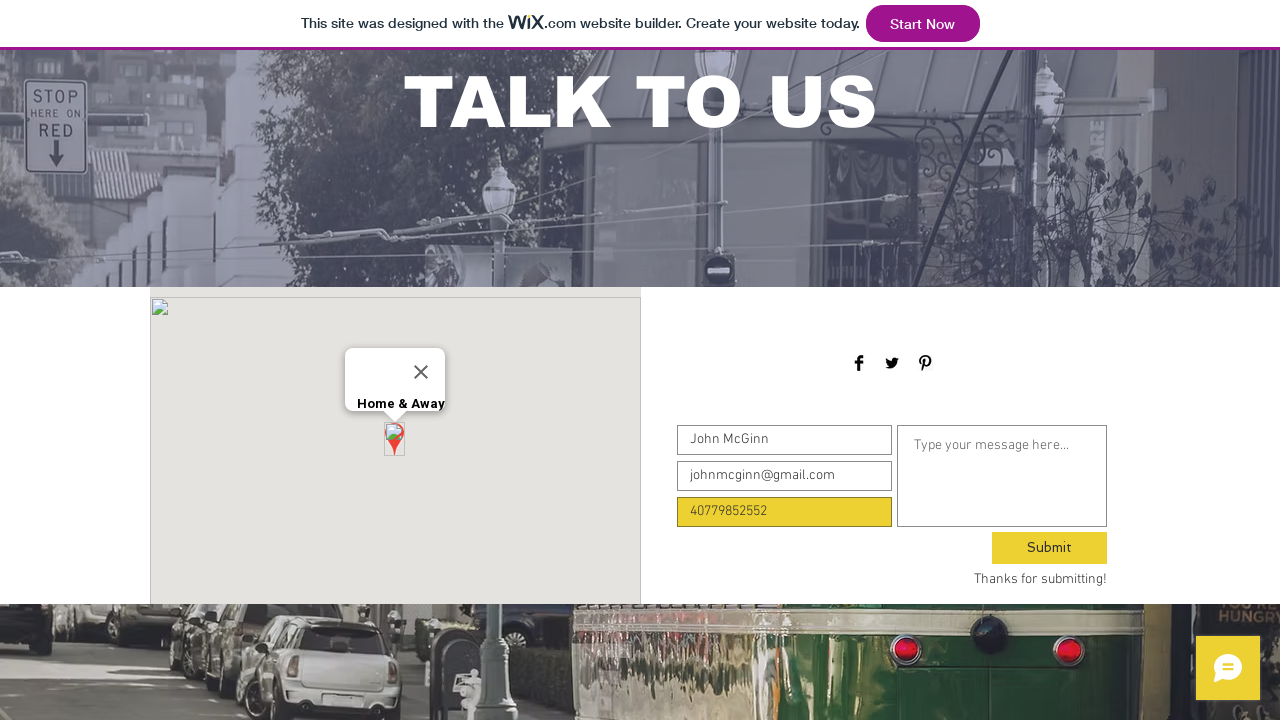

Message field became visible
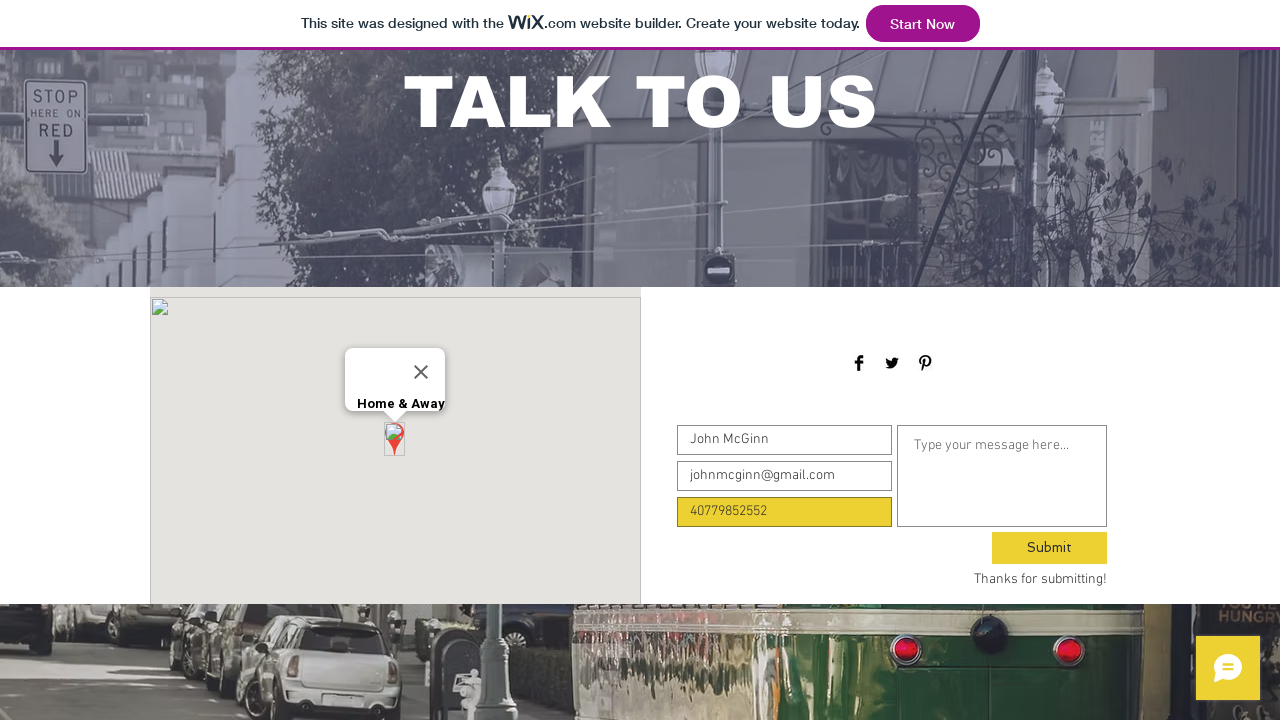

Filled message field with sample message text on #textarea_comp-jxbsa1f7
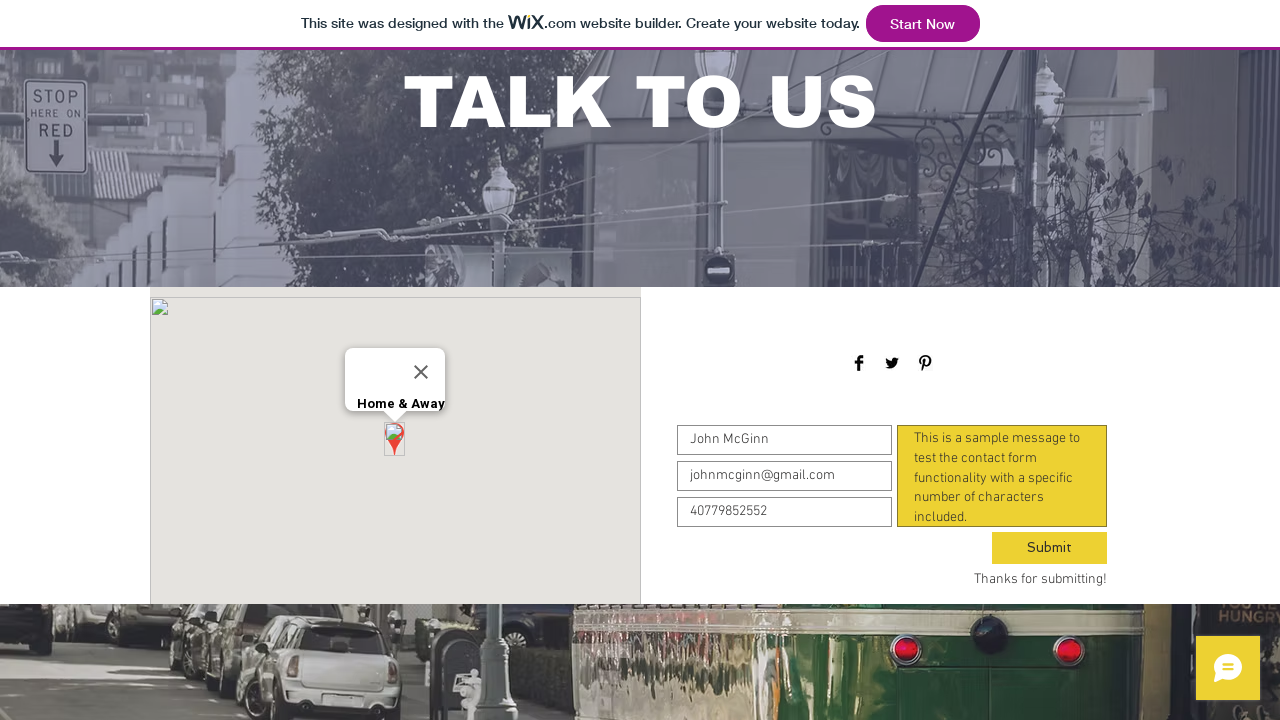

Submit button became visible
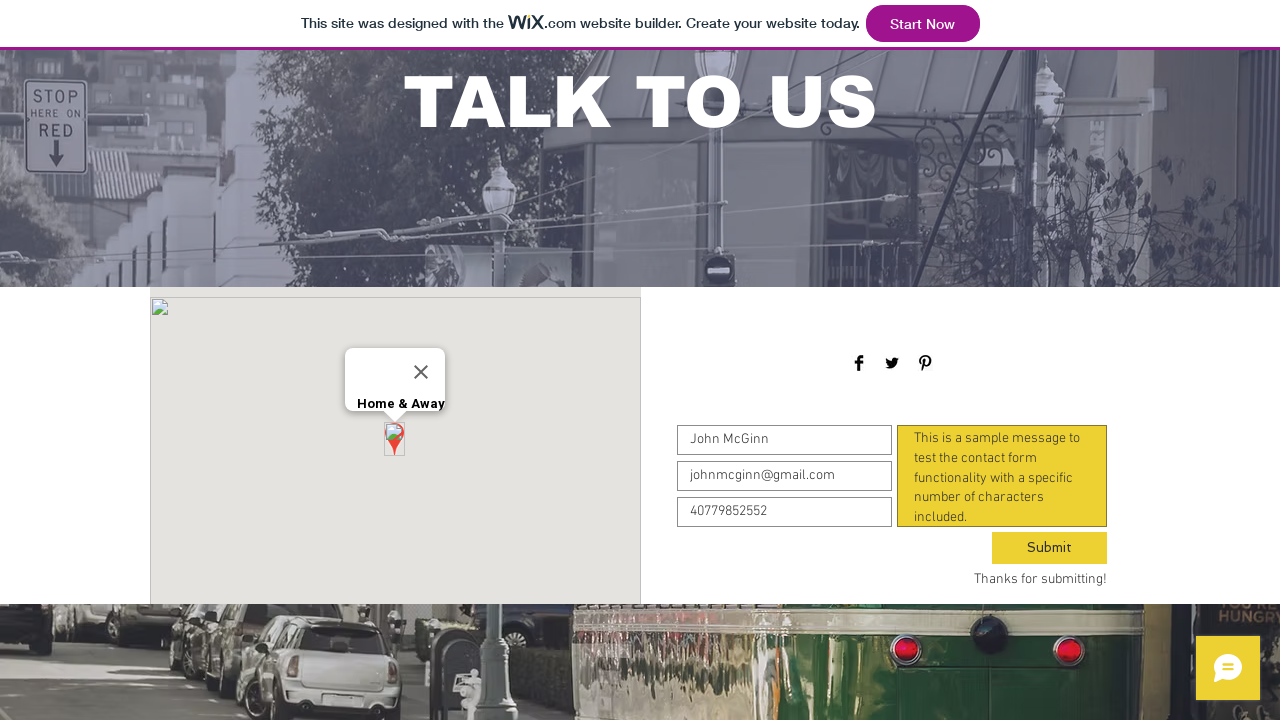

Clicked the submit button at (1050, 548) on #comp-jxbsa1fi
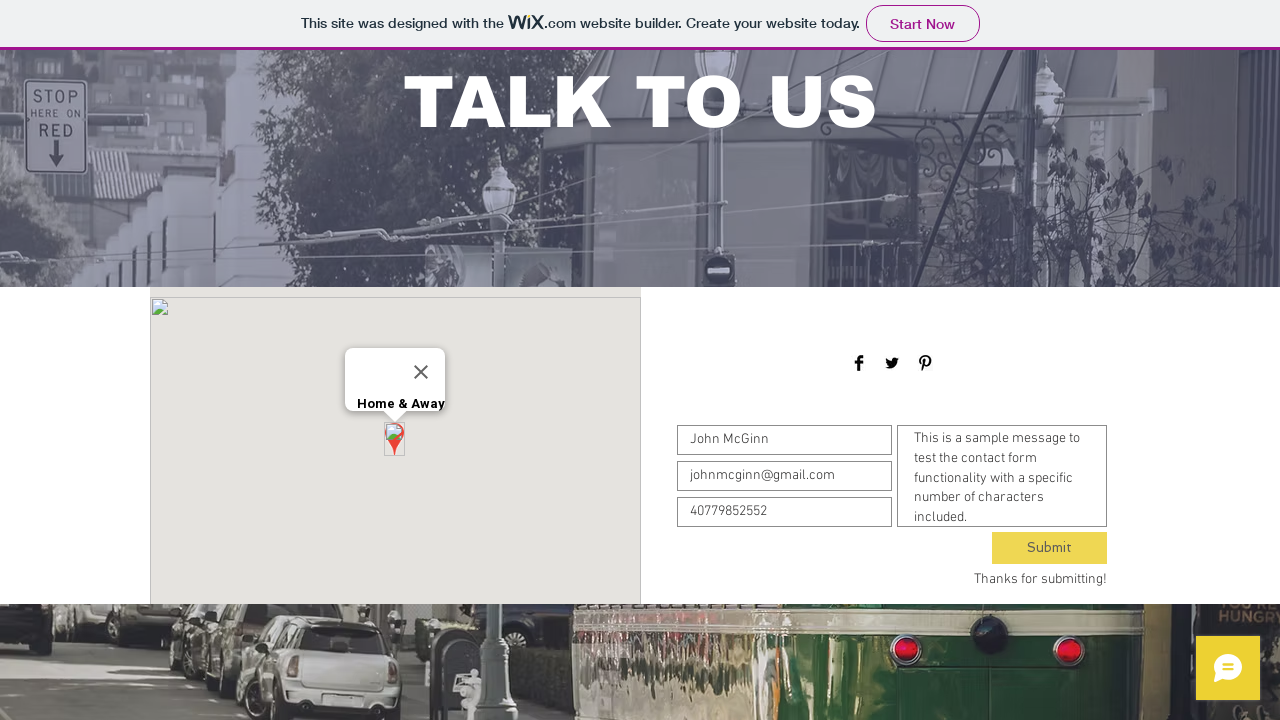

Confirmation message appeared after form submission
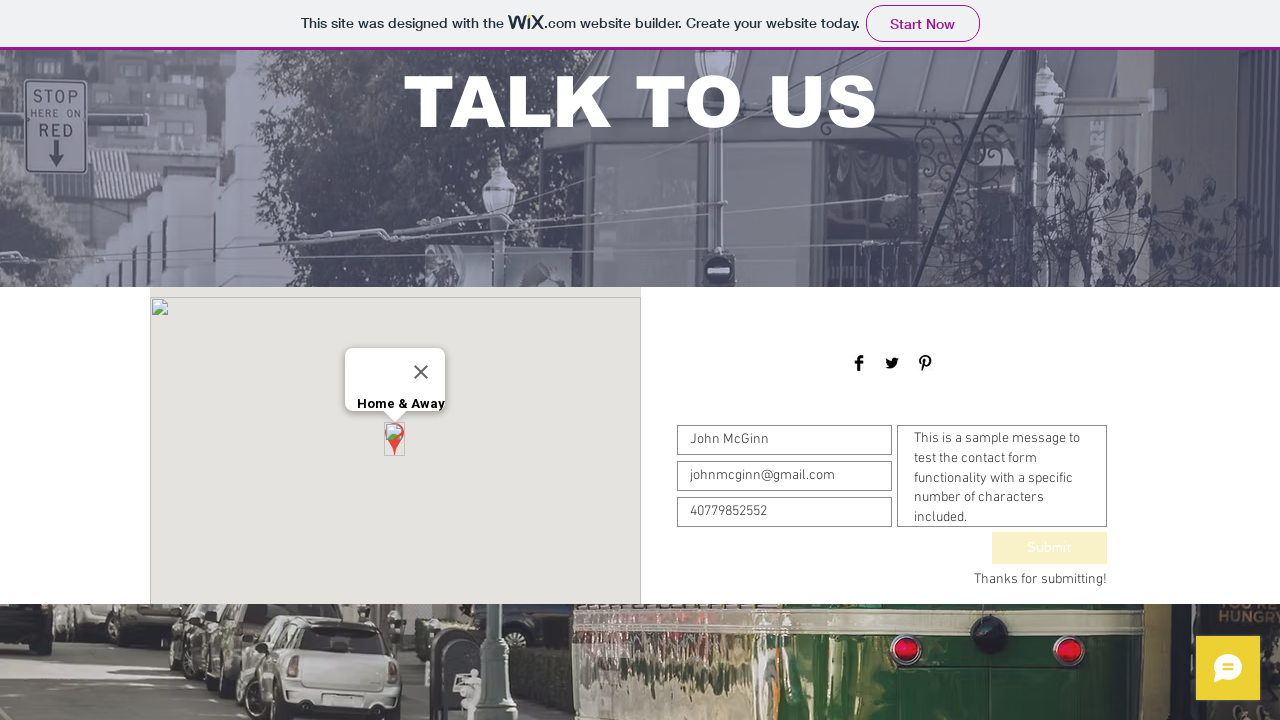

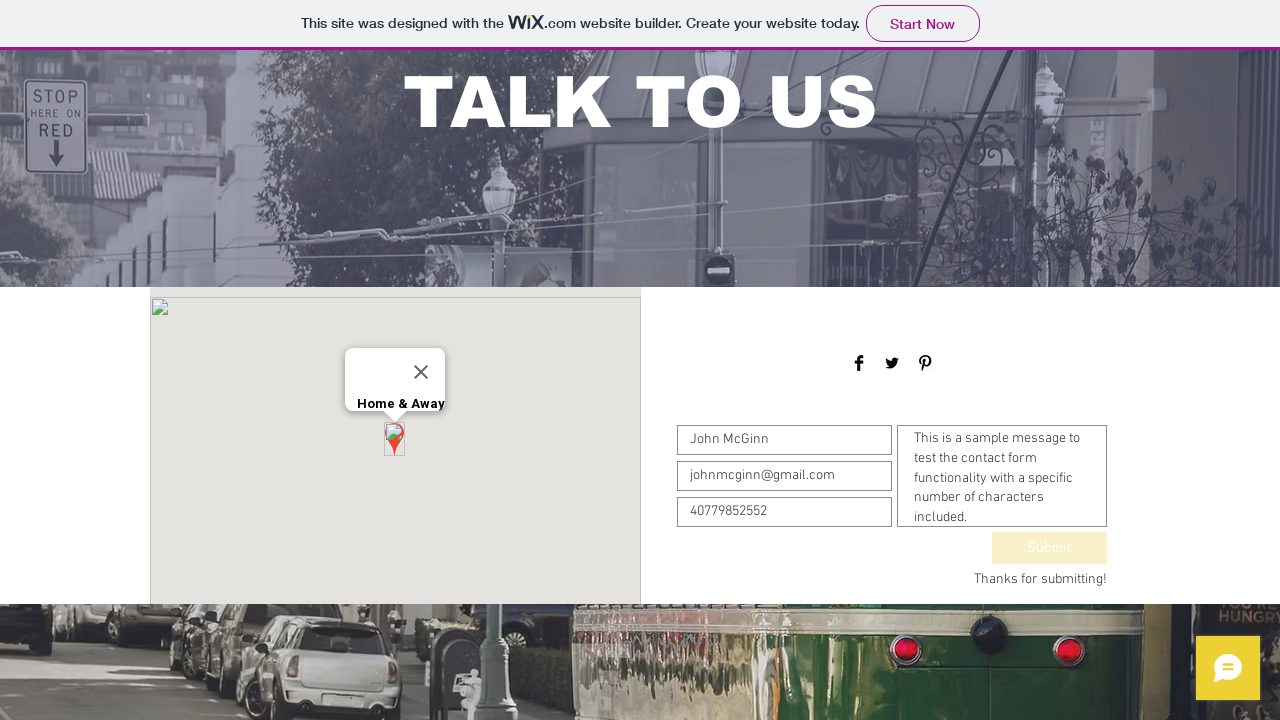